Tests checkbox functionality by clicking the checkbox and verifying an image becomes visible

Starting URL: https://seleniumbase.io/demo_page

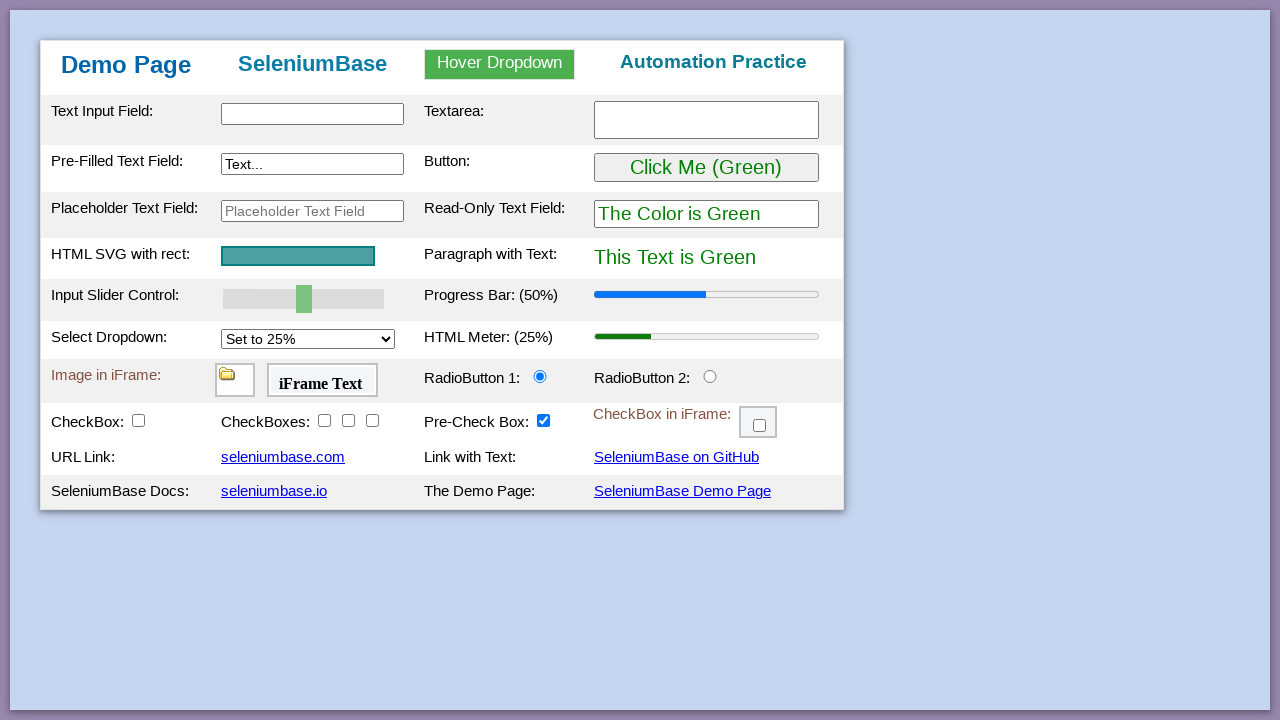

Verified that the image is not visible initially
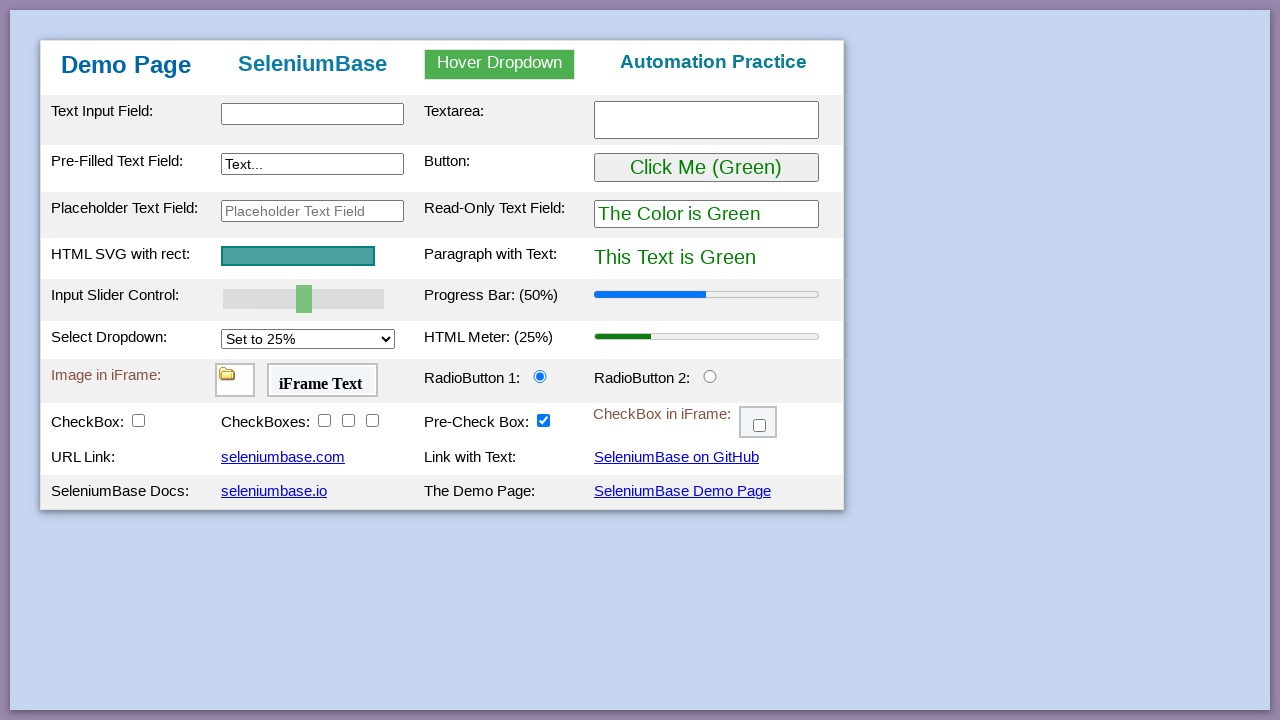

Located the checkbox element
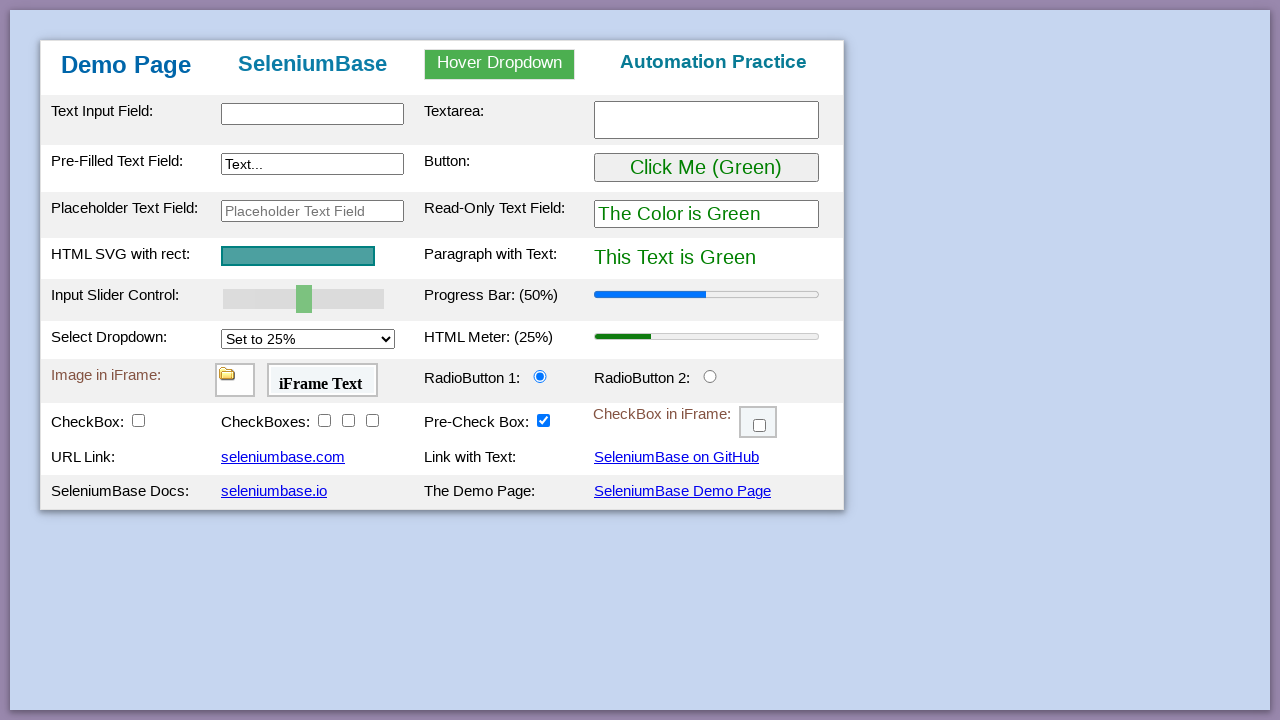

Clicked the checkbox to enable it at (138, 420) on #checkBox1
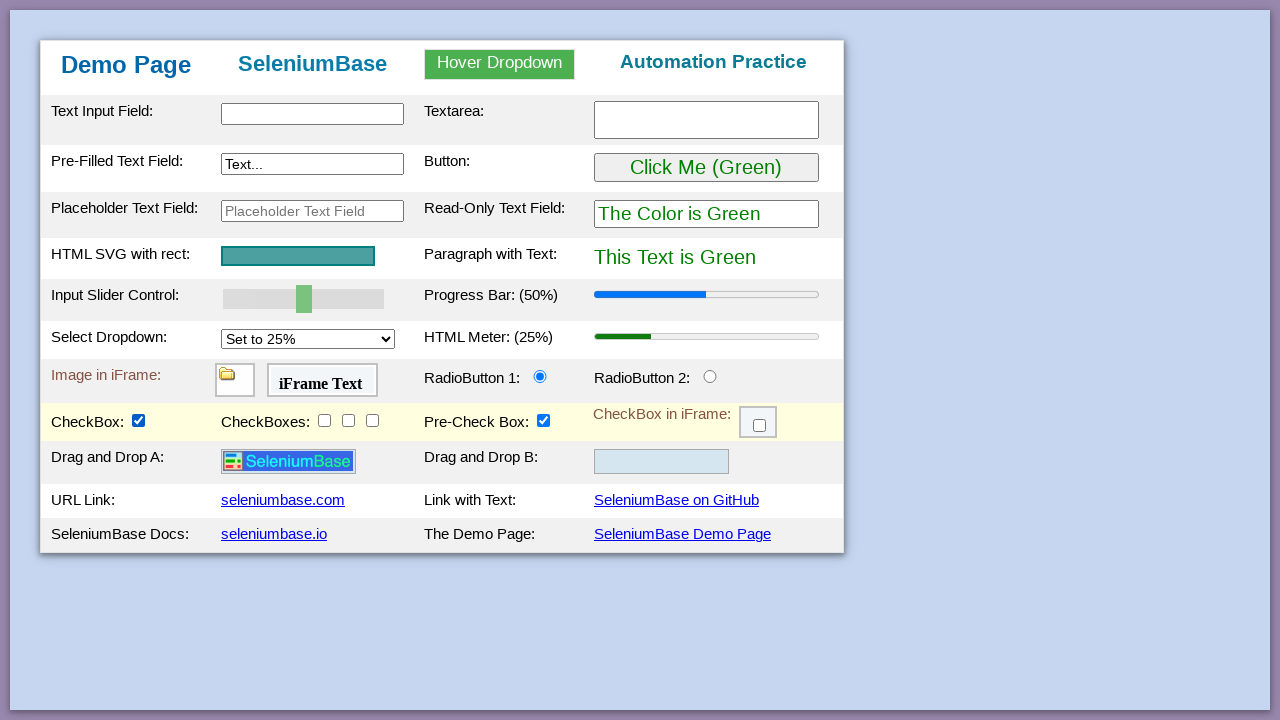

Verified that the image is now visible after clicking the checkbox
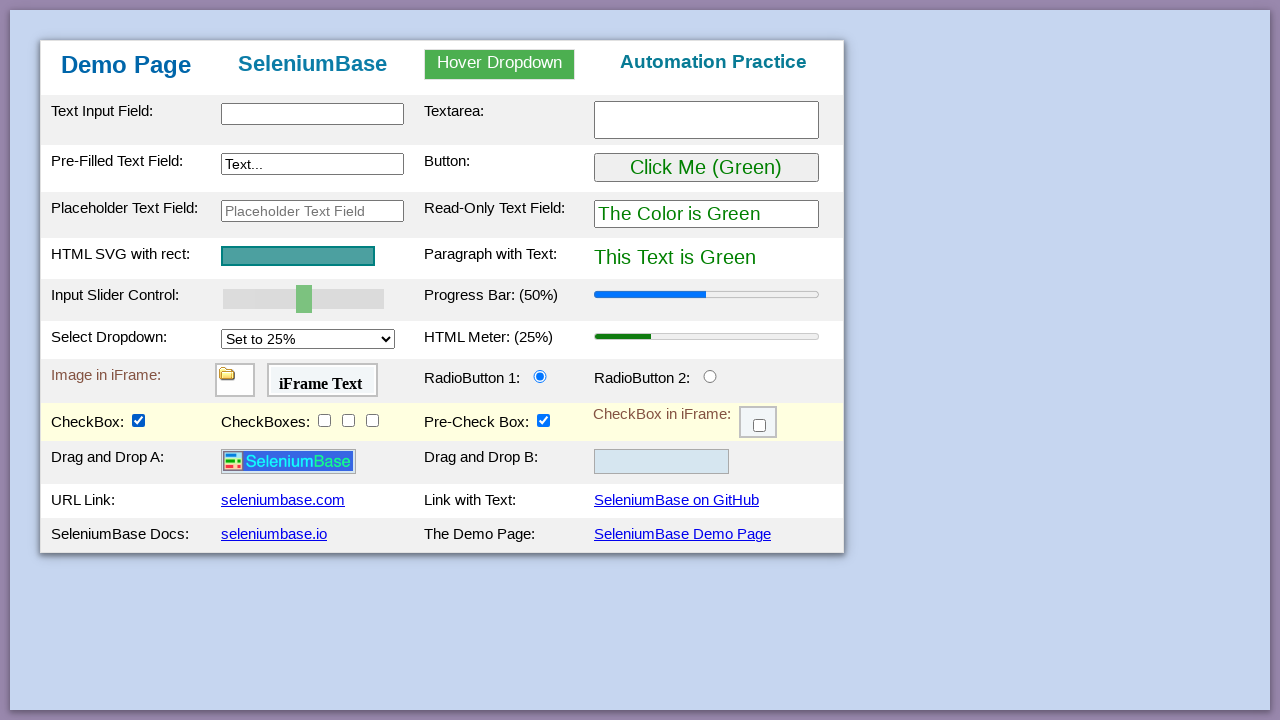

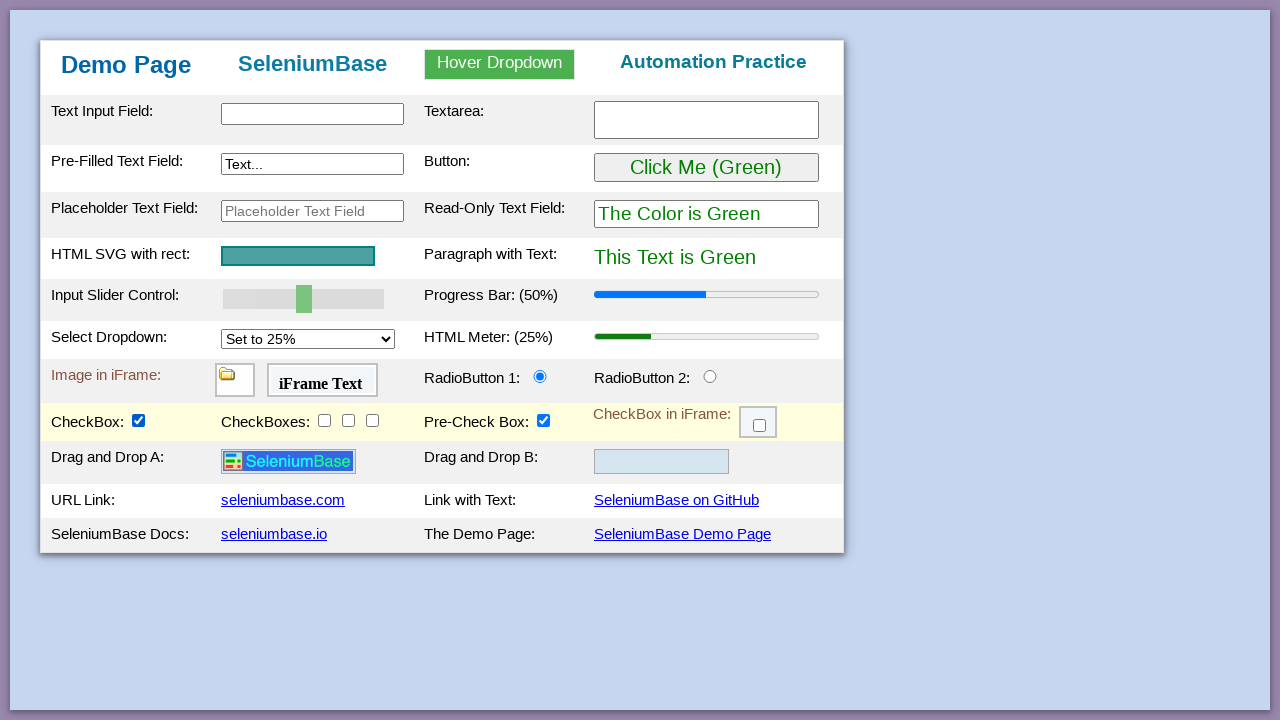